Tests mortgage calculator functionality by entering multiple sets of purchase price, down payment, and interest rate values, then clicking calculate to verify the form processes each calculation correctly.

Starting URL: https://www.mlcalc.com

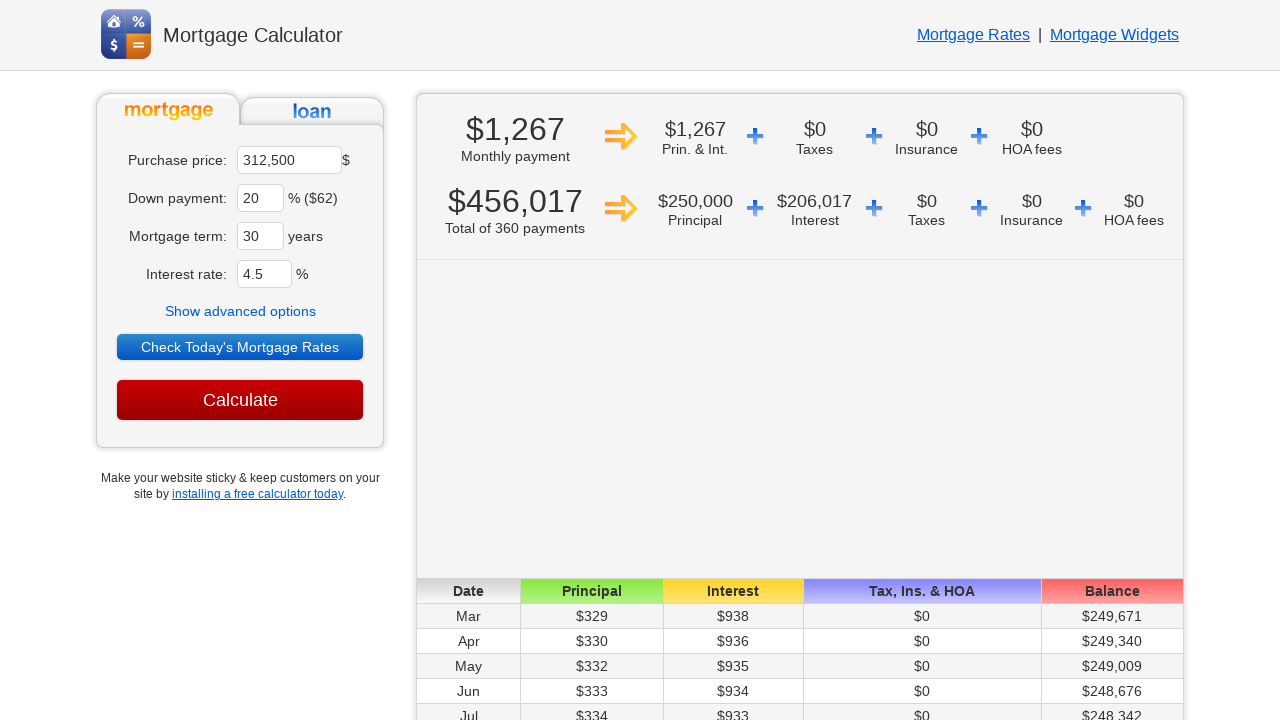

Purchase price input field loaded for iteration 1
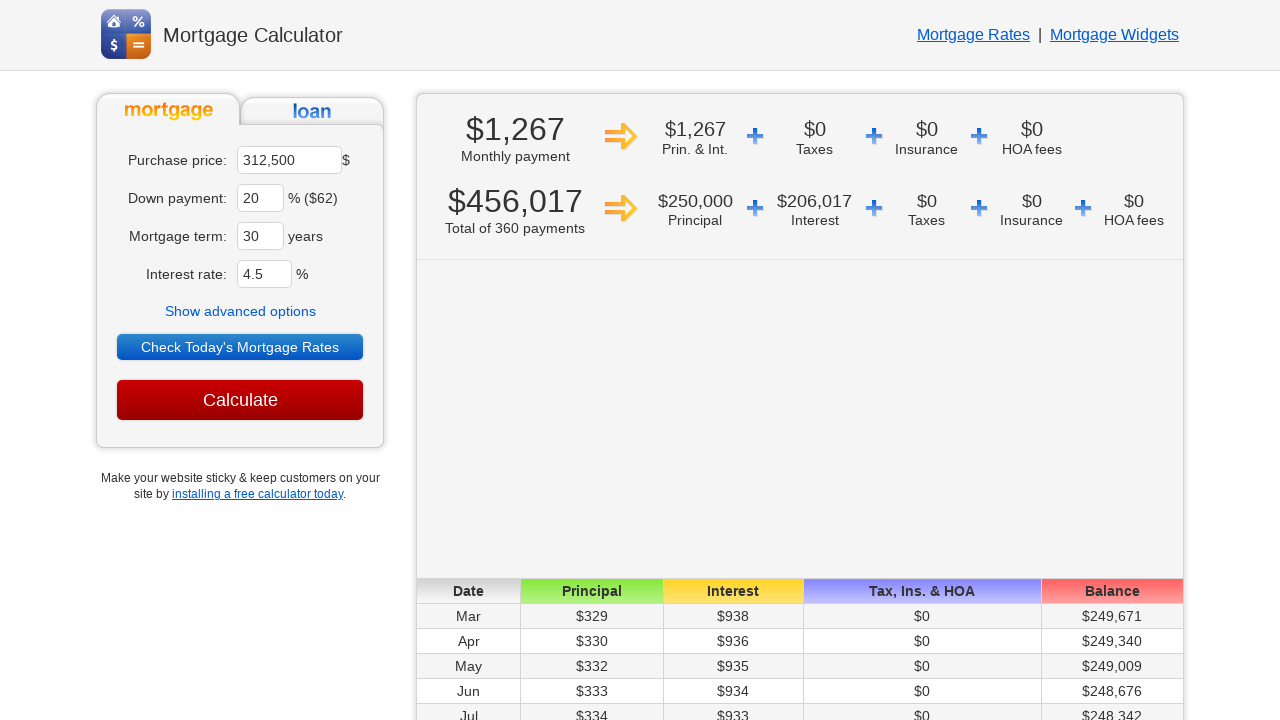

Cleared purchase price field in iteration 1 on input[name='ma']
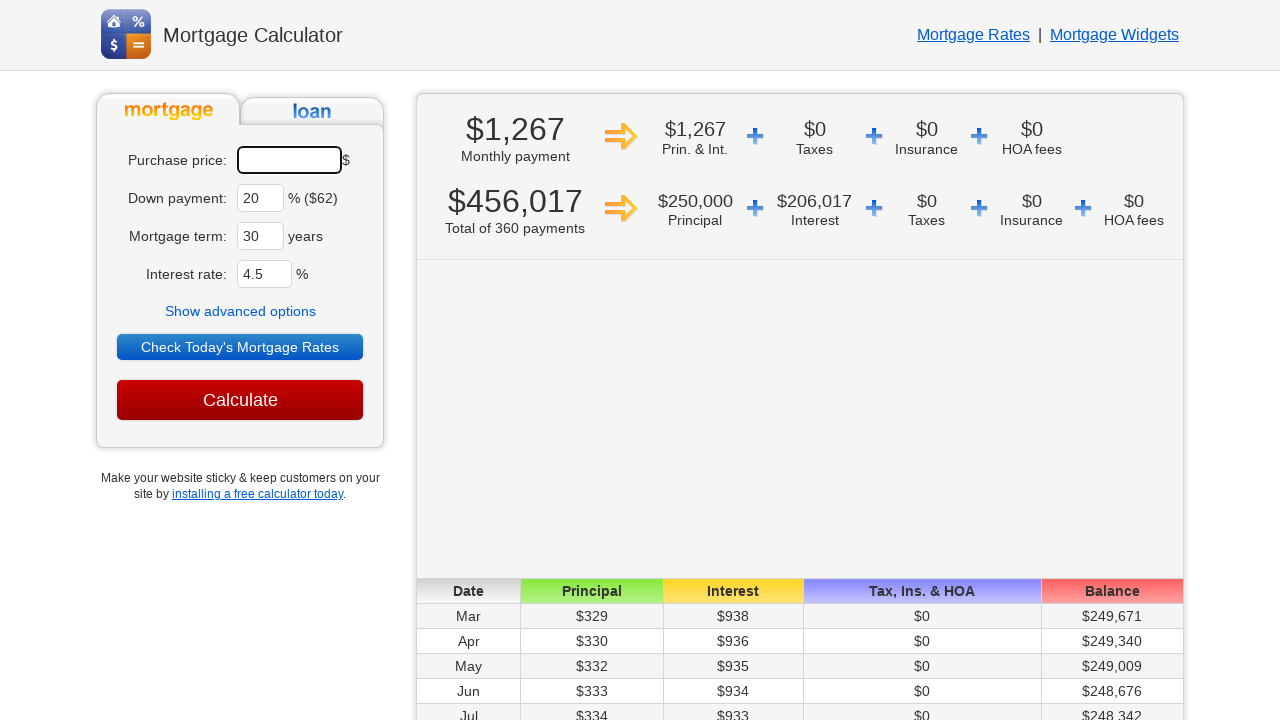

Entered purchase price $350000 in iteration 1 on input[name='ma']
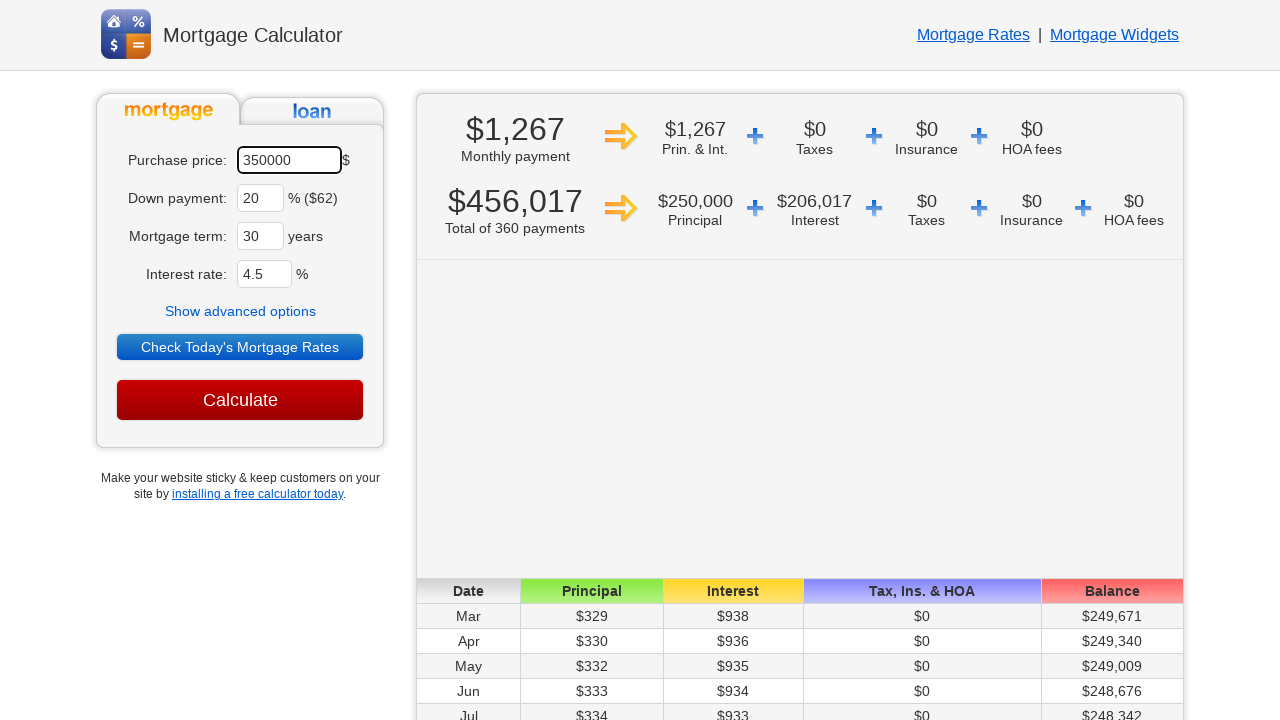

Cleared down payment field in iteration 1 on input[name='dp']
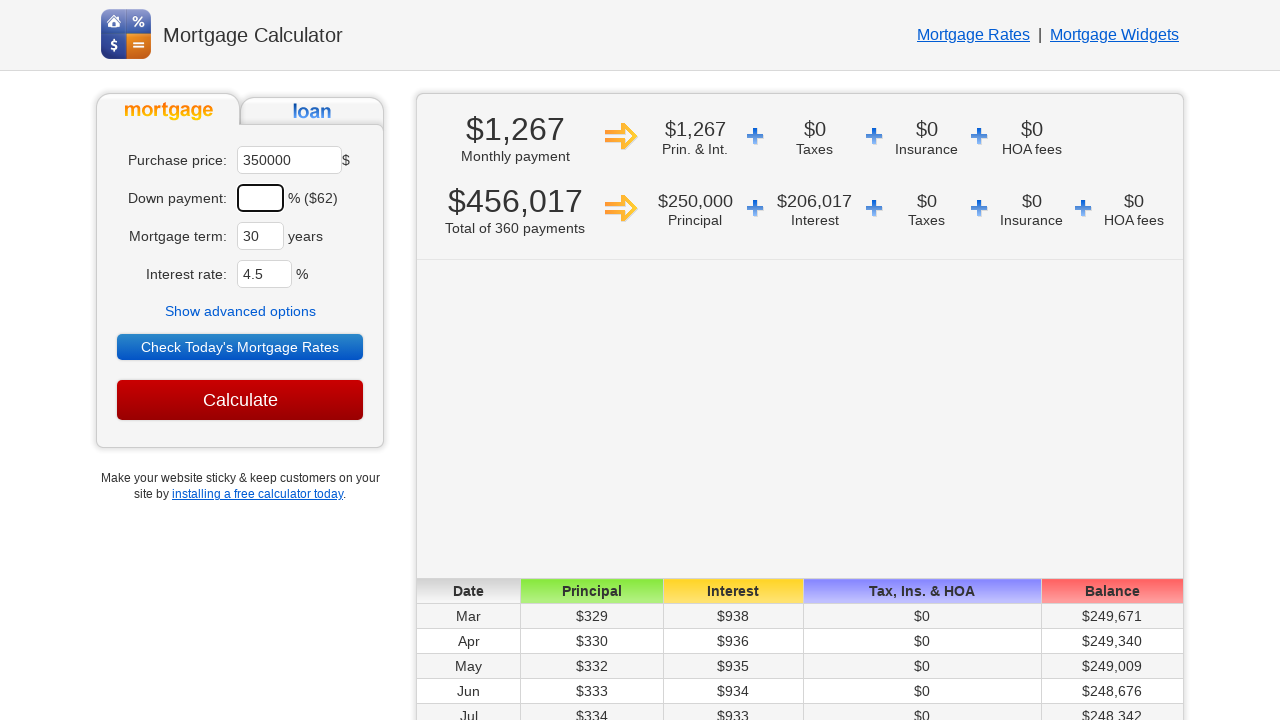

Entered down payment 25% in iteration 1 on input[name='dp']
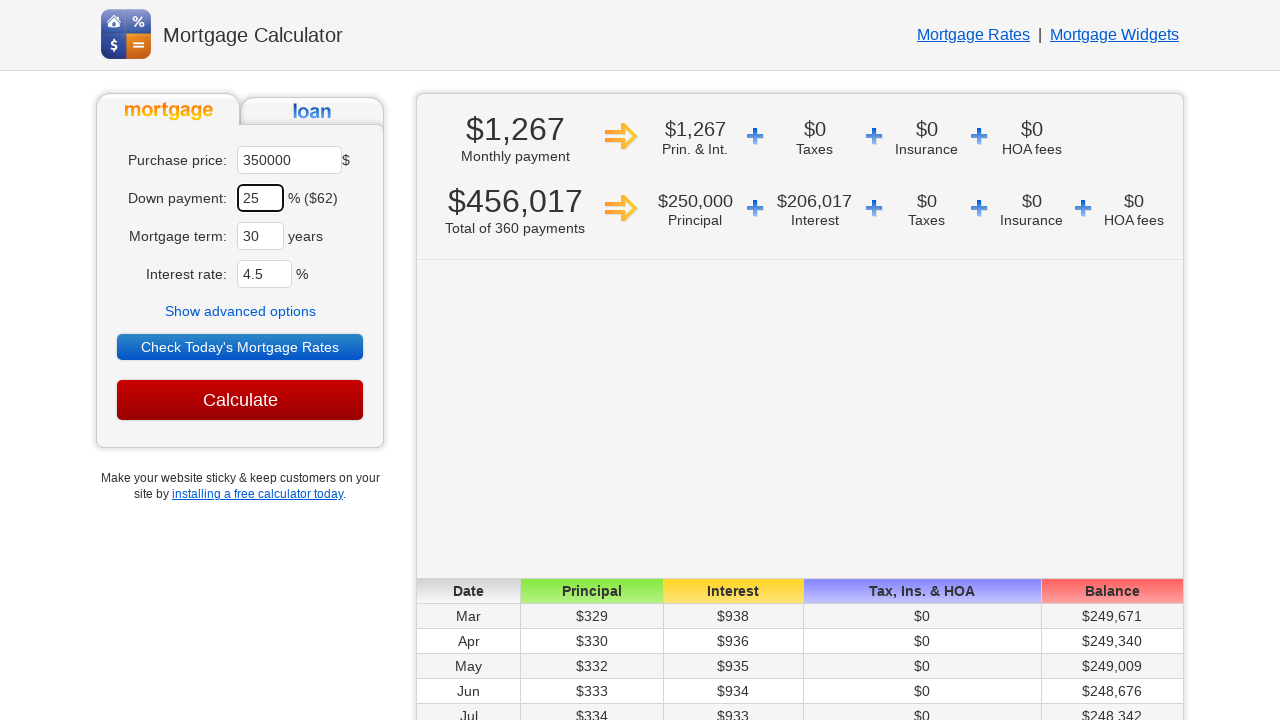

Cleared interest rate field in iteration 1 on input[name='ir']
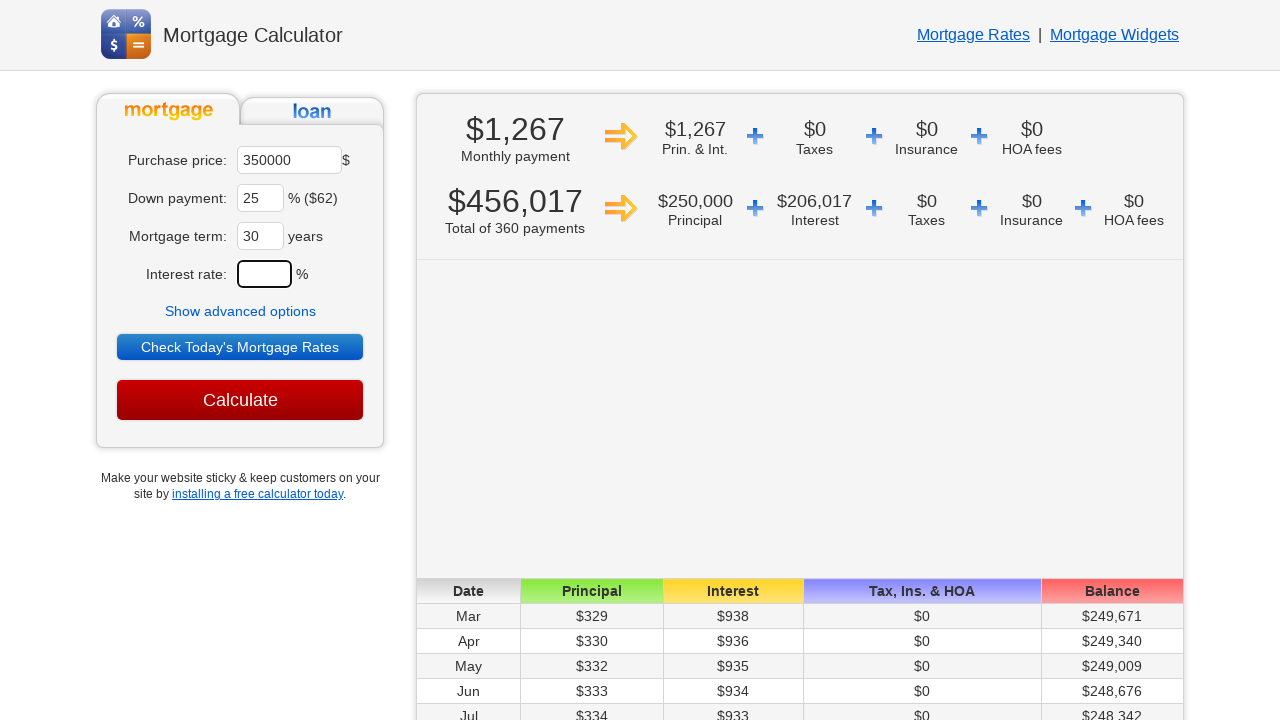

Entered interest rate 3.4% in iteration 1 on input[name='ir']
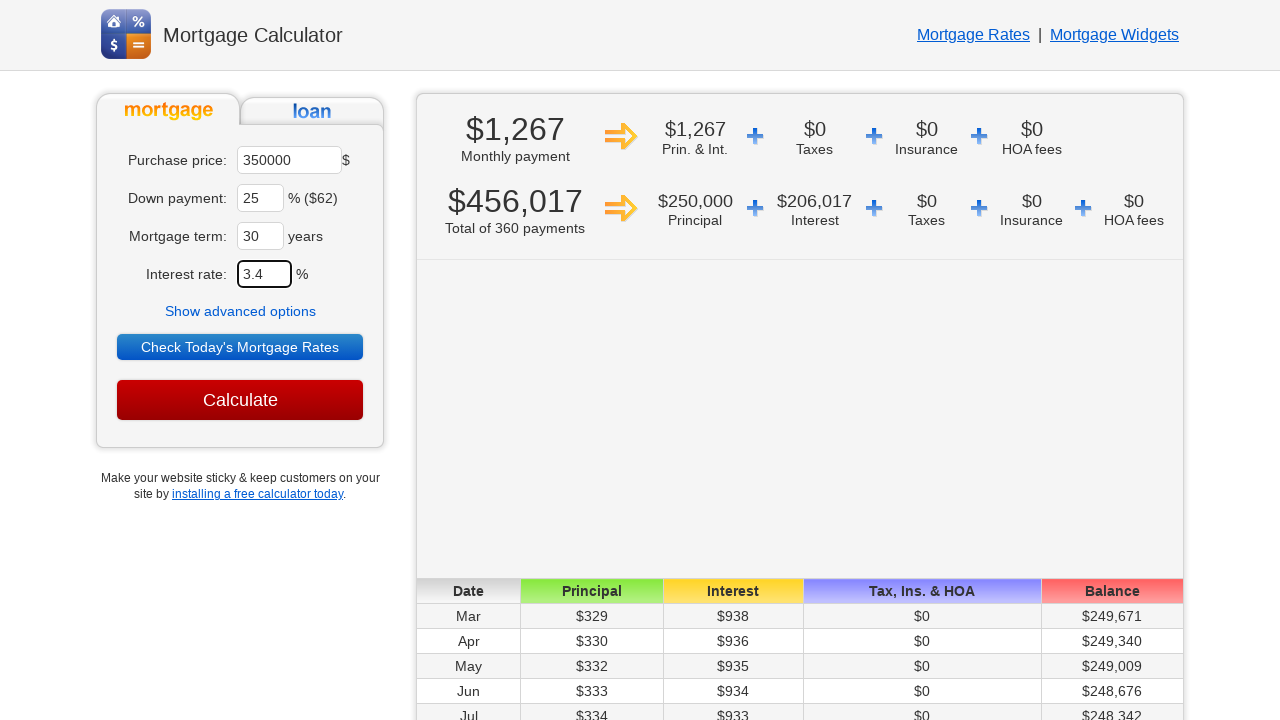

Clicked Calculate button for iteration 1 at (240, 400) on input[value='Calculate']
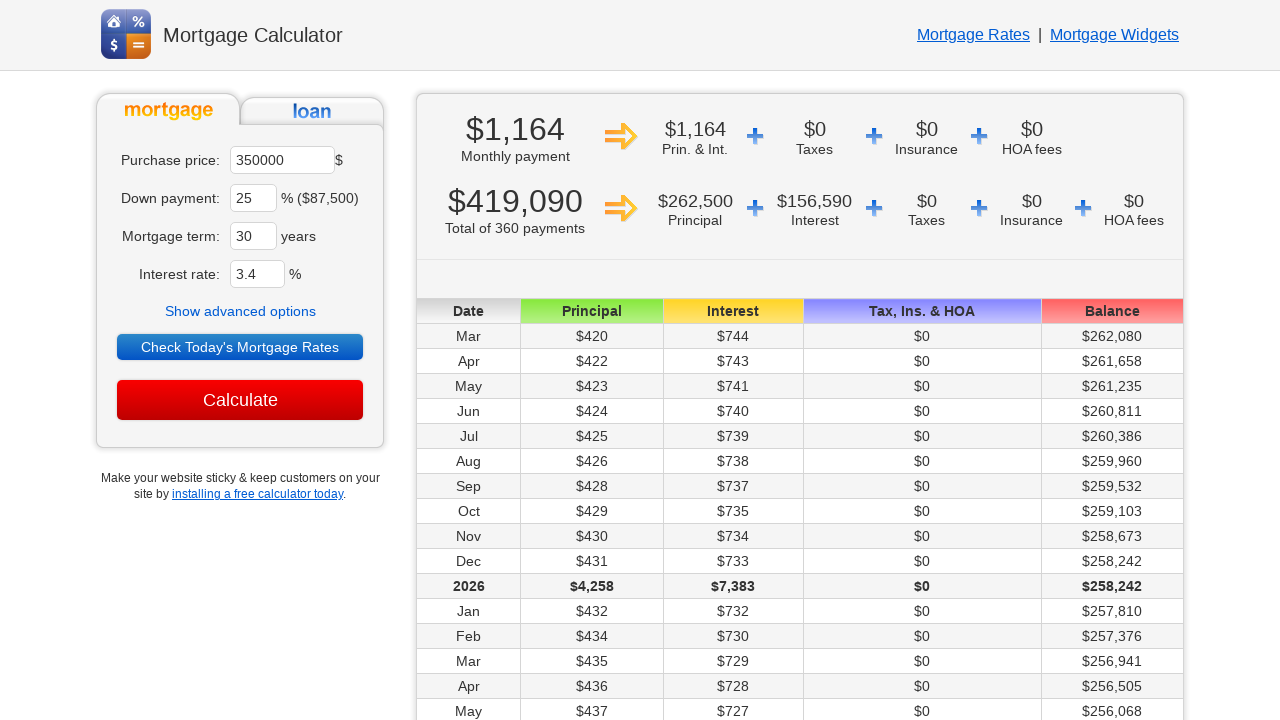

Mortgage calculation results displayed for iteration 1
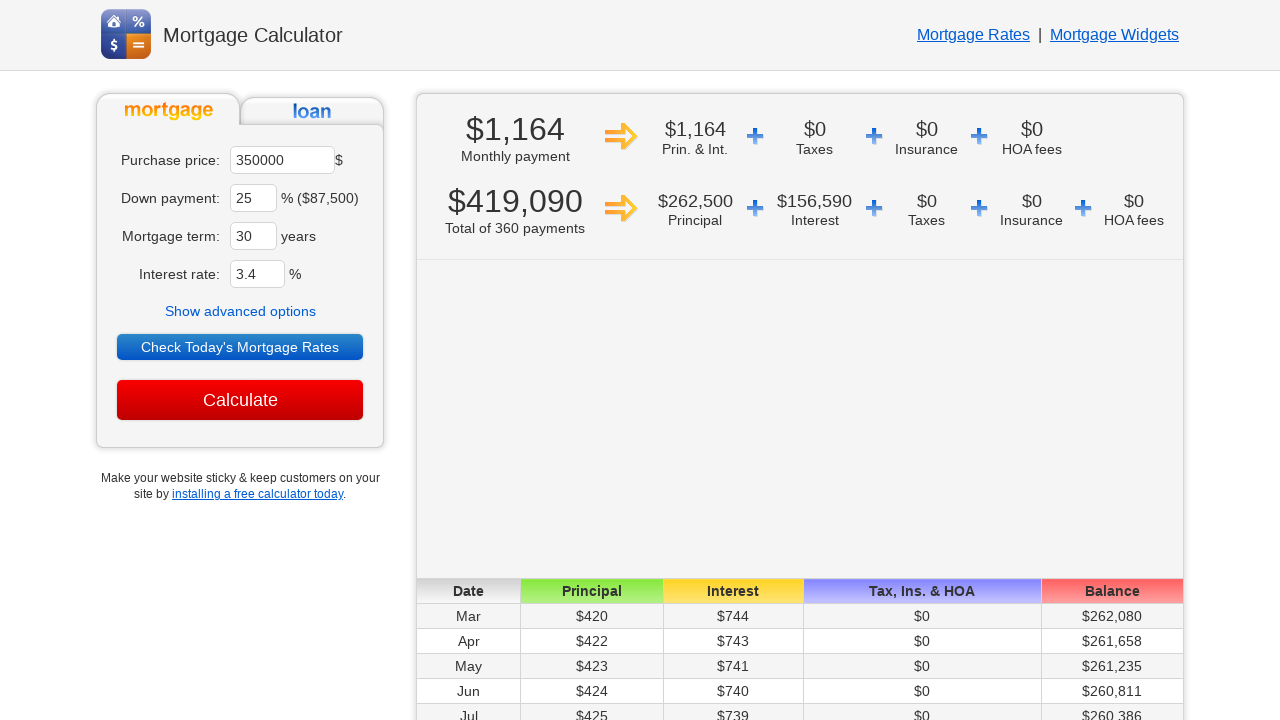

Navigated to mortgage calculator for iteration 2
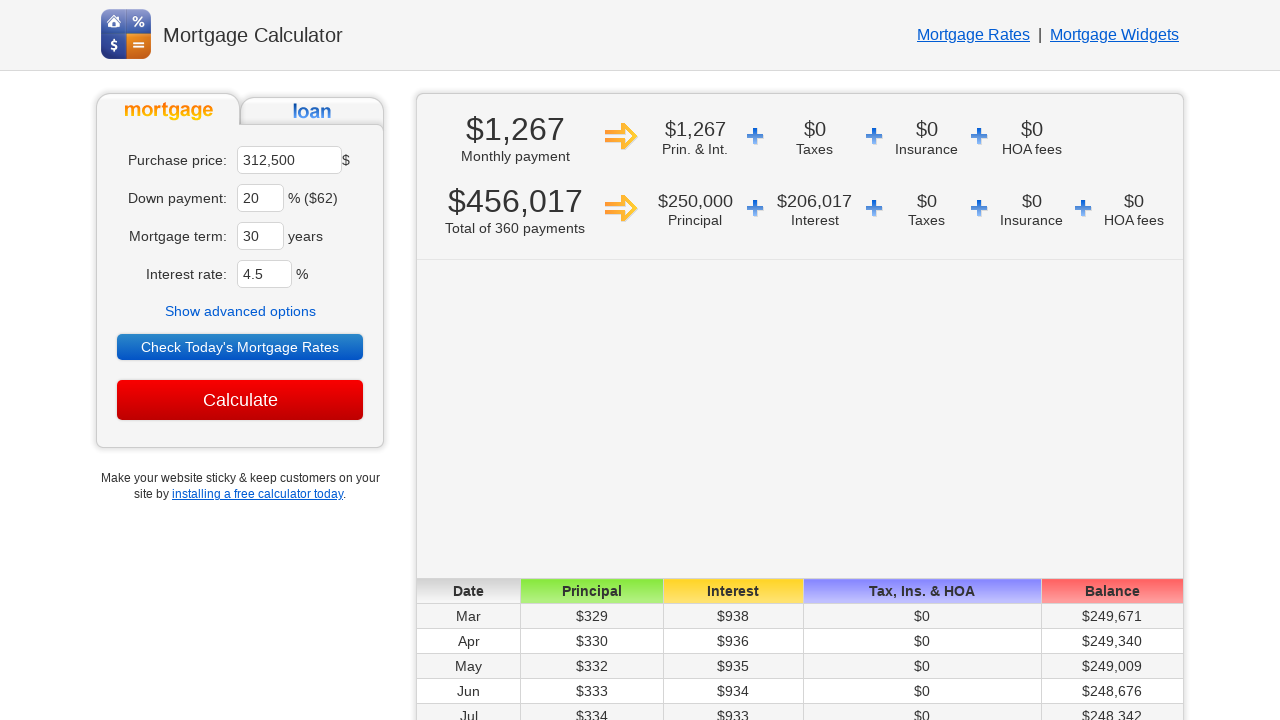

Purchase price input field loaded for iteration 2
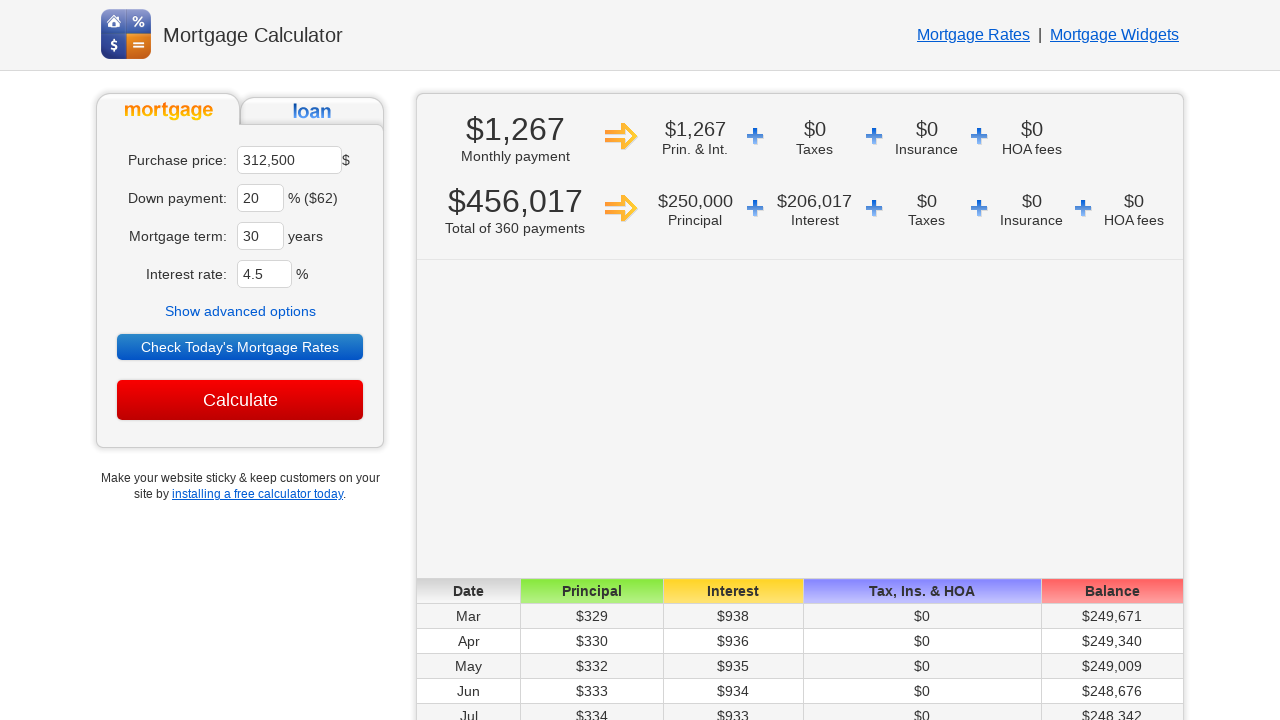

Cleared purchase price field in iteration 2 on input[name='ma']
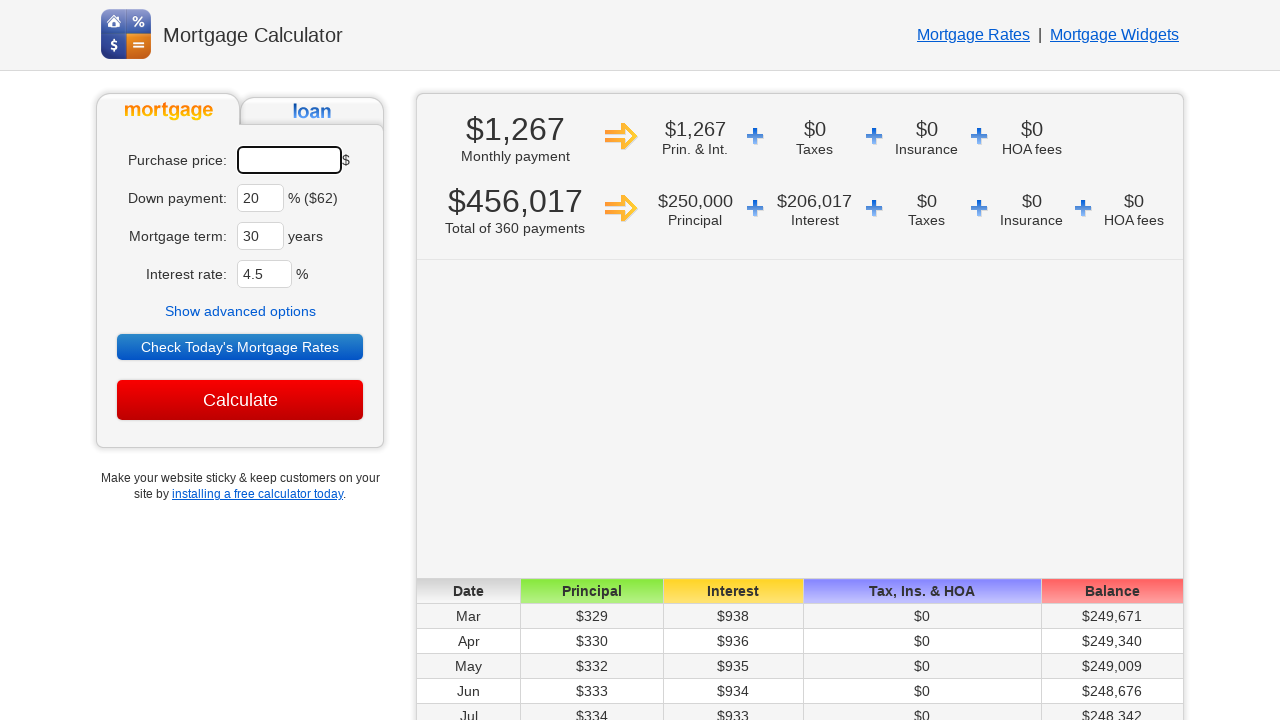

Entered purchase price $370000 in iteration 2 on input[name='ma']
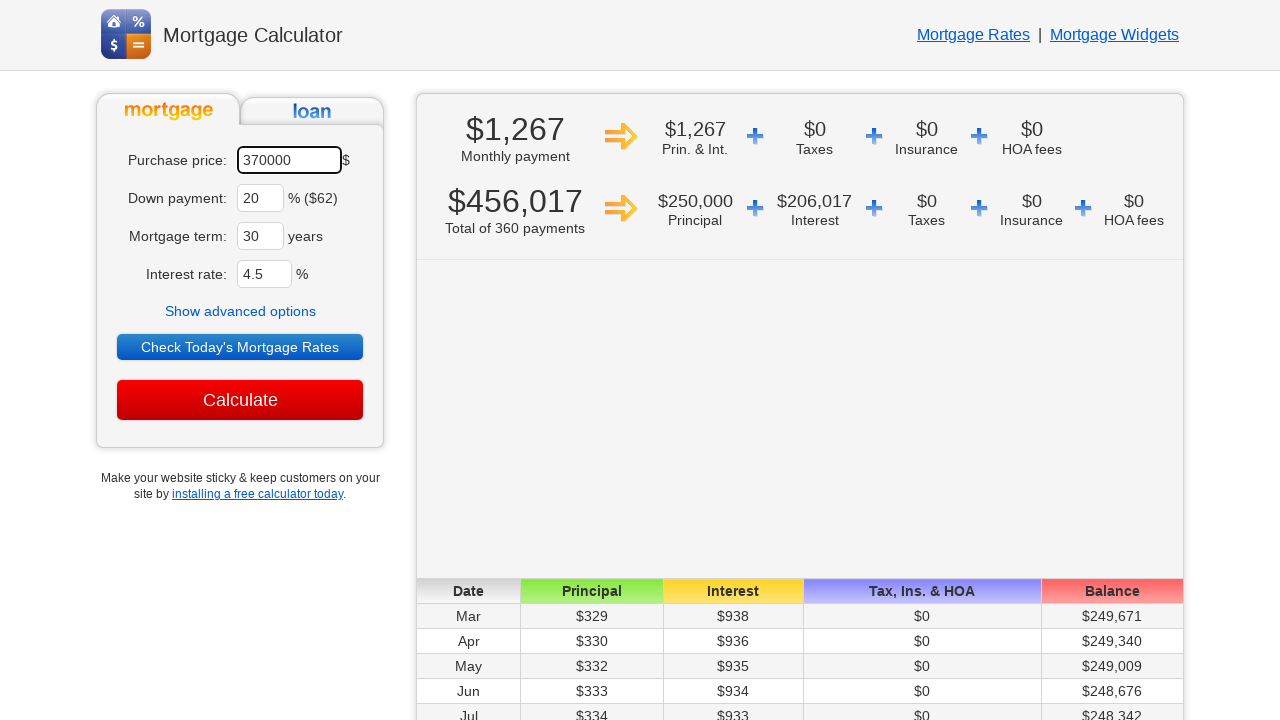

Cleared down payment field in iteration 2 on input[name='dp']
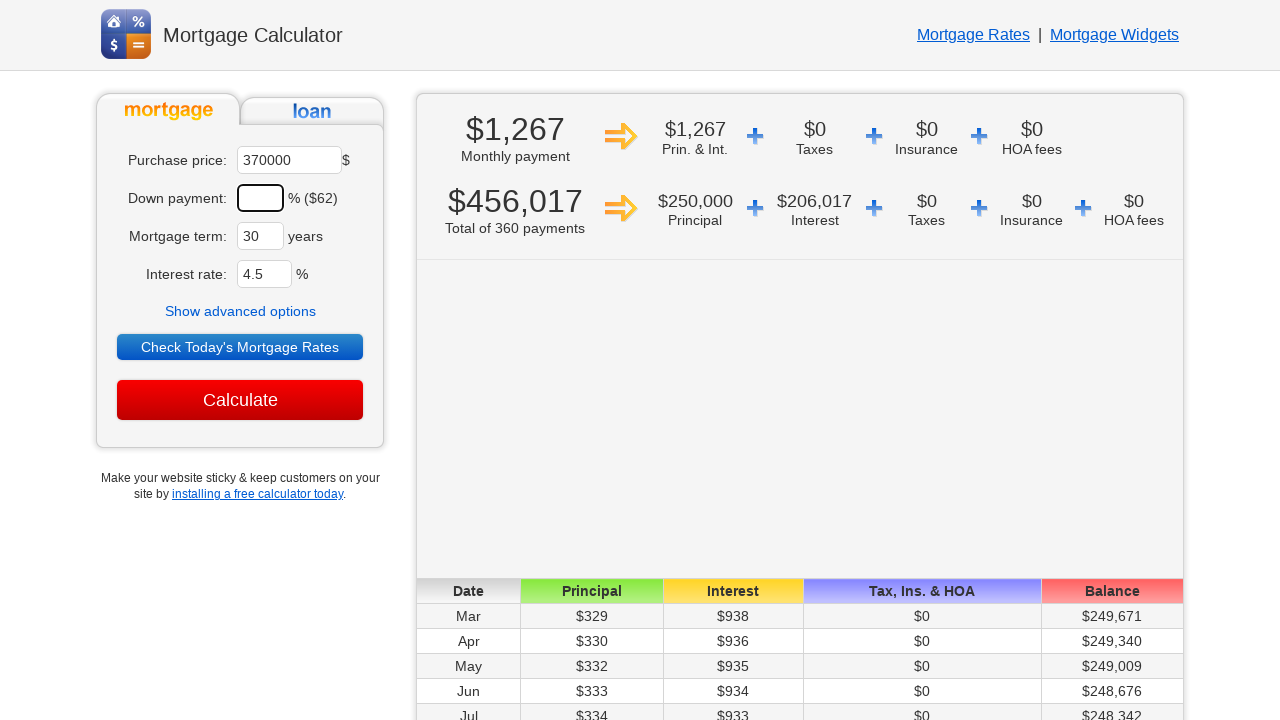

Entered down payment 30% in iteration 2 on input[name='dp']
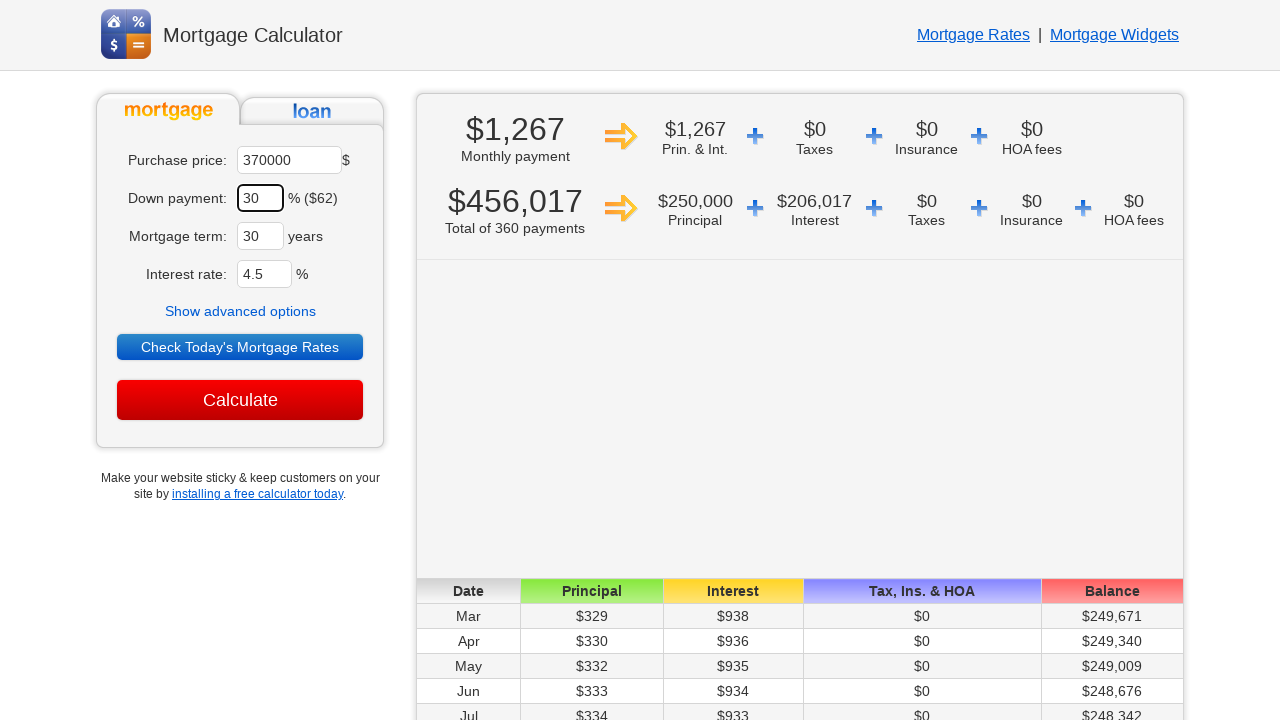

Cleared interest rate field in iteration 2 on input[name='ir']
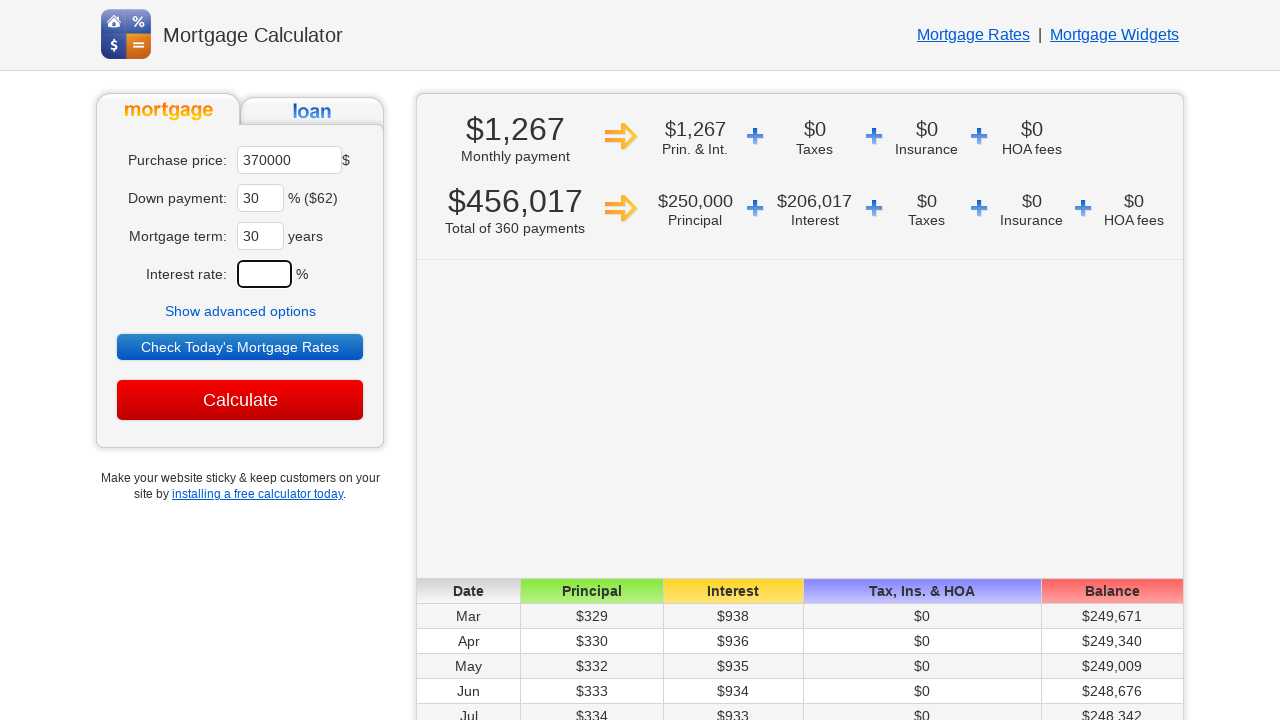

Entered interest rate 4.1% in iteration 2 on input[name='ir']
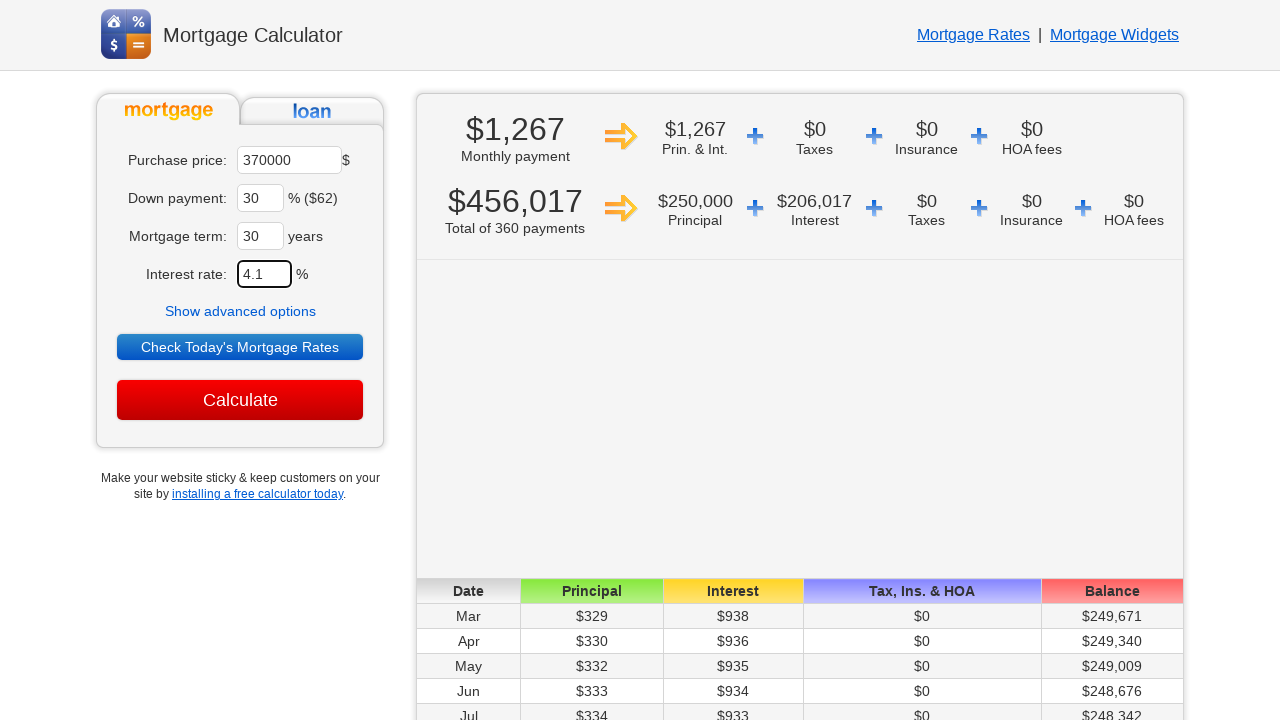

Clicked Calculate button for iteration 2 at (240, 400) on input[value='Calculate']
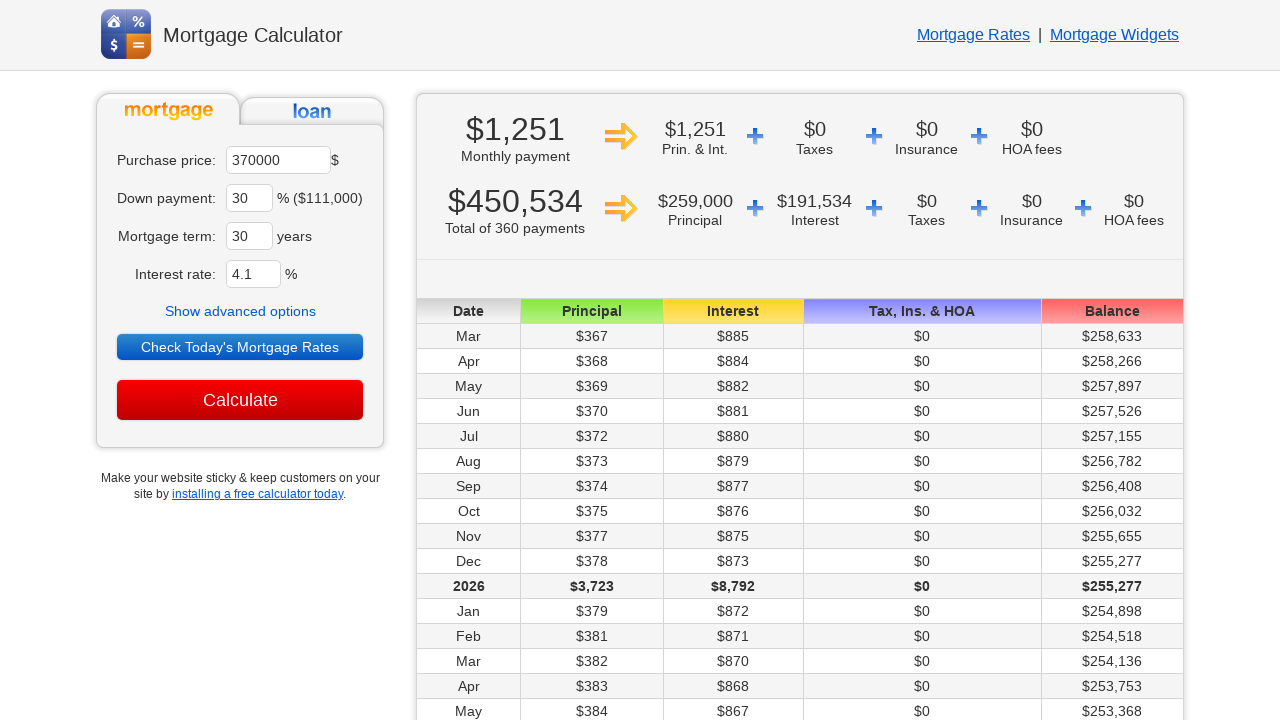

Mortgage calculation results displayed for iteration 2
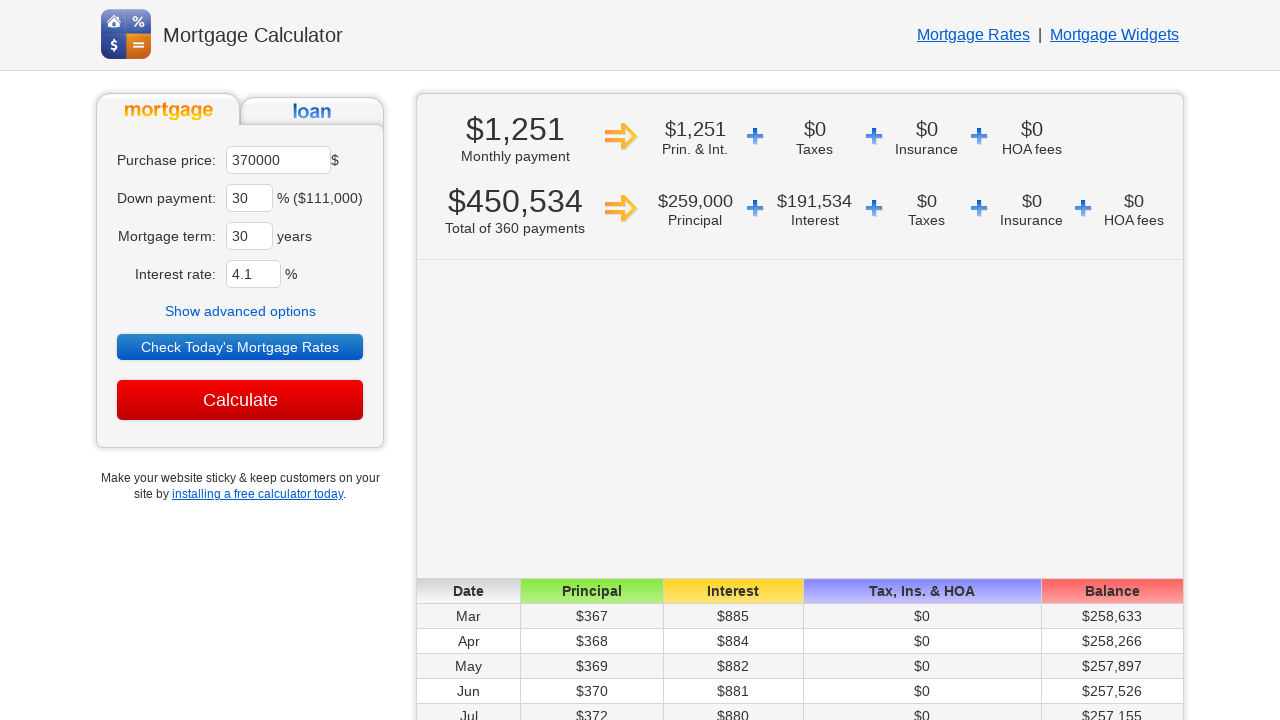

Navigated to mortgage calculator for iteration 3
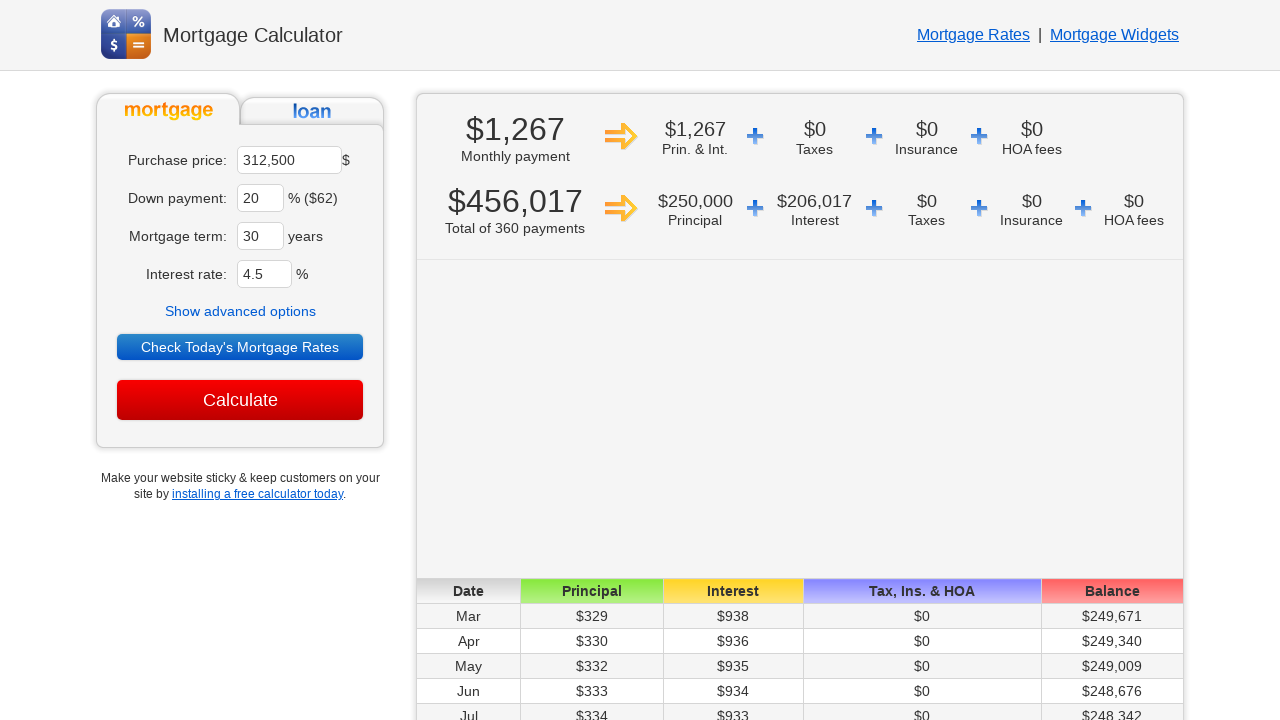

Purchase price input field loaded for iteration 3
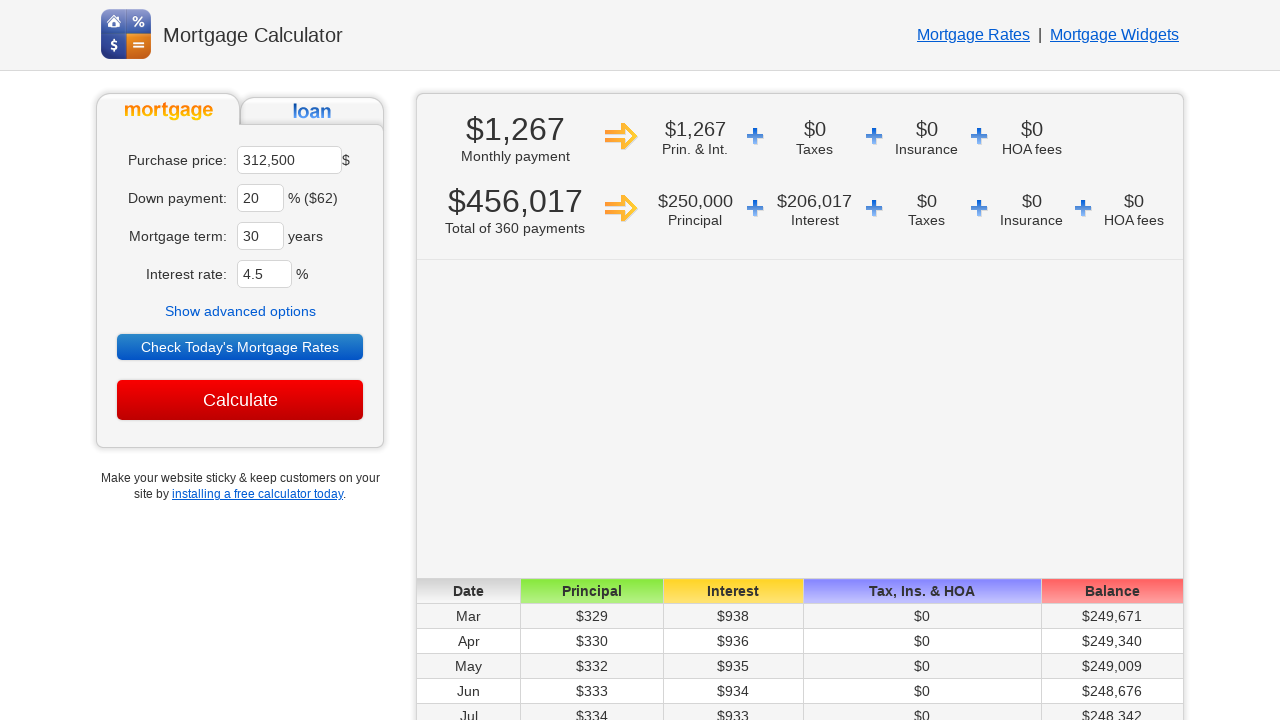

Cleared purchase price field in iteration 3 on input[name='ma']
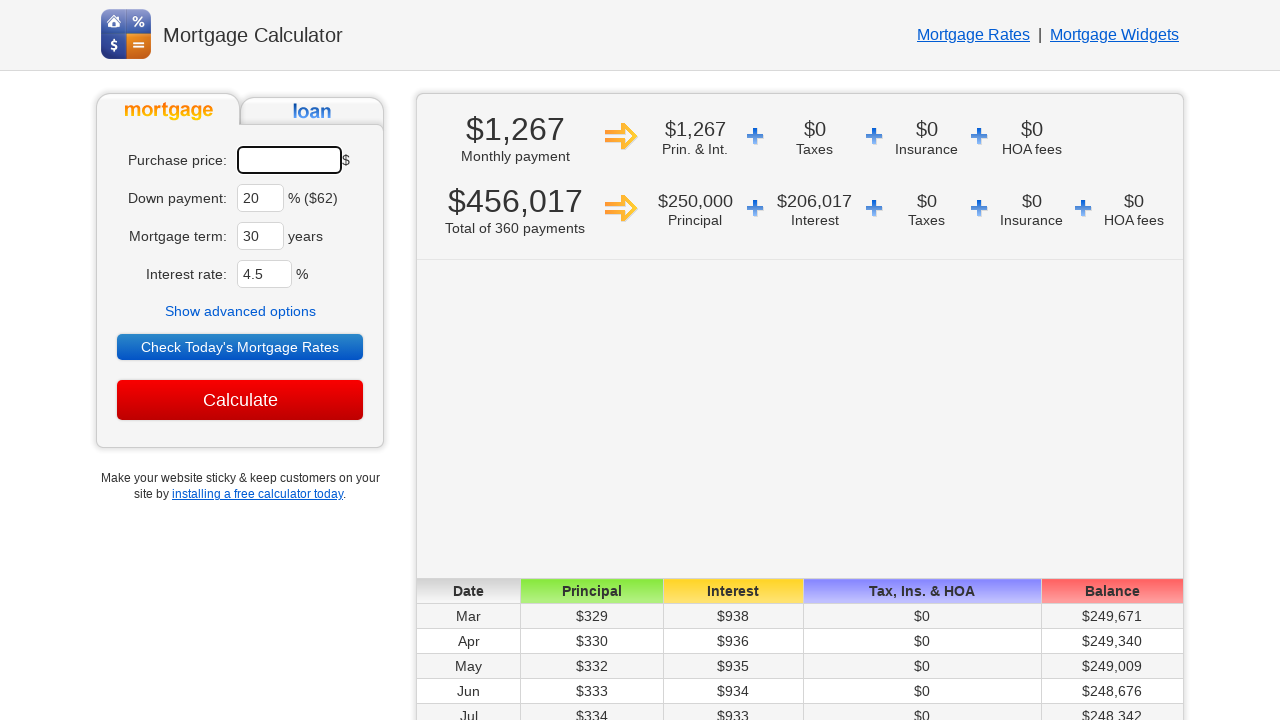

Entered purchase price $380000 in iteration 3 on input[name='ma']
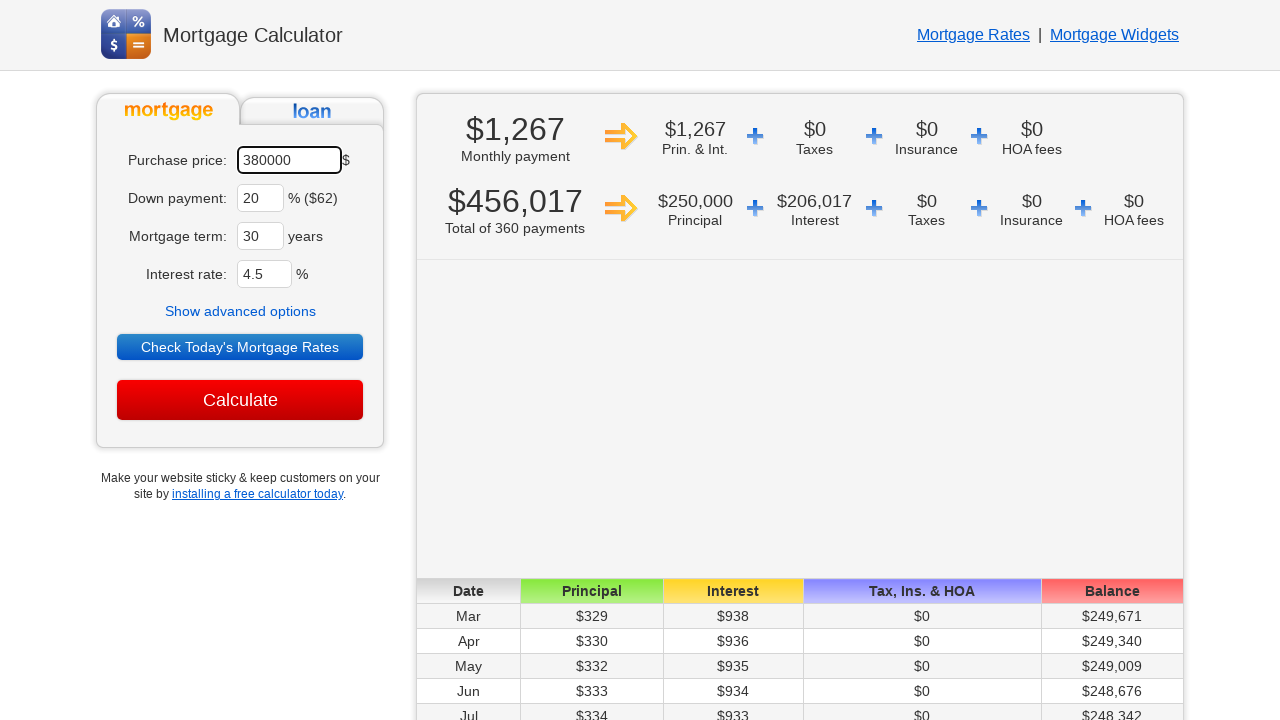

Cleared down payment field in iteration 3 on input[name='dp']
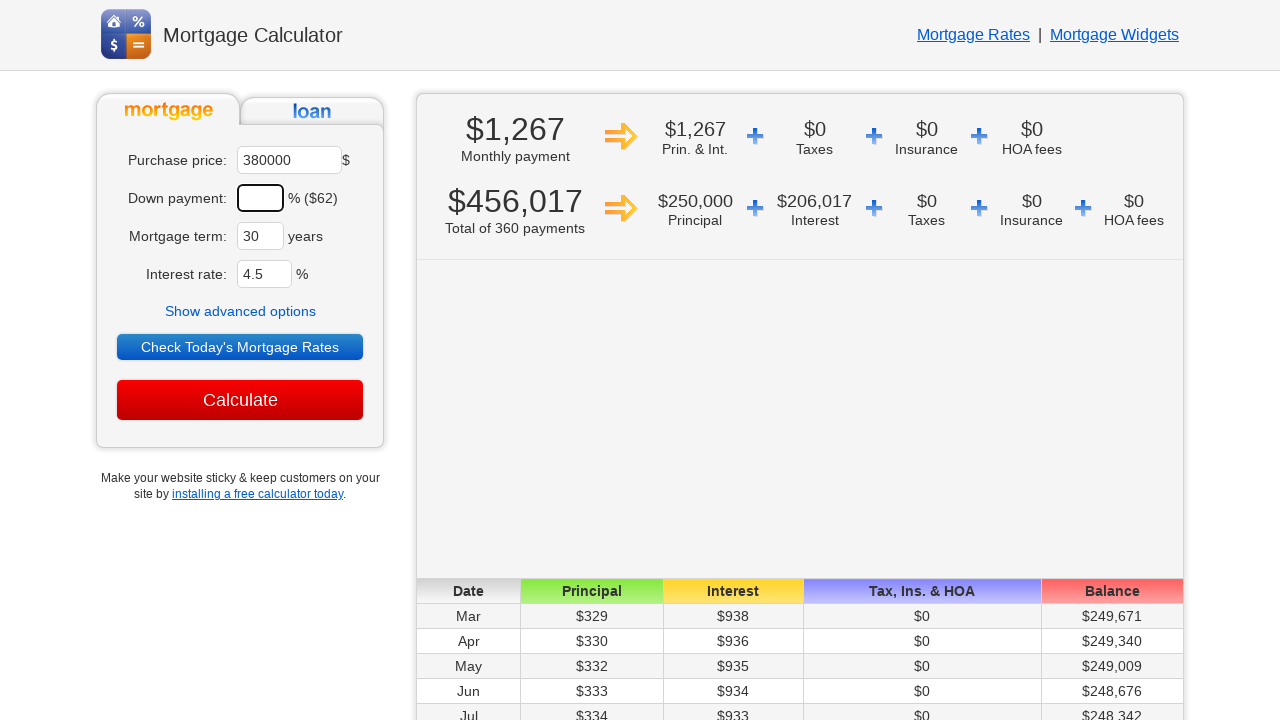

Entered down payment 35% in iteration 3 on input[name='dp']
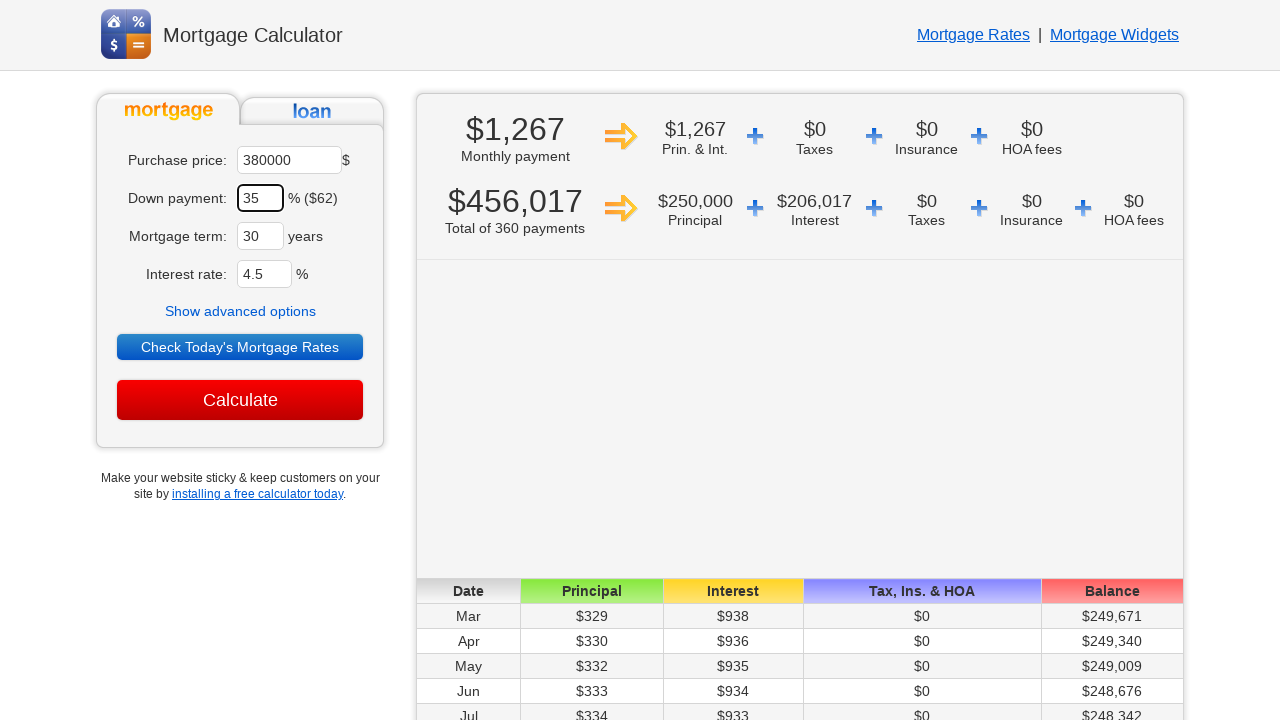

Cleared interest rate field in iteration 3 on input[name='ir']
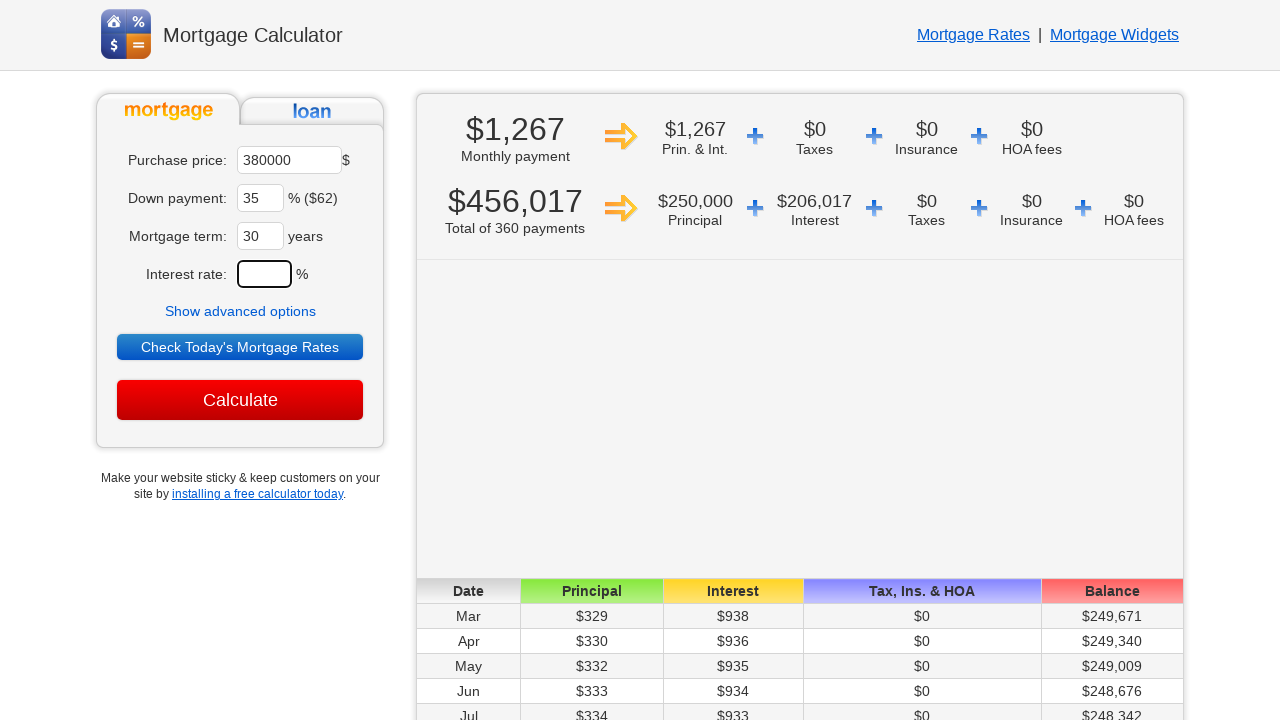

Entered interest rate 2.8% in iteration 3 on input[name='ir']
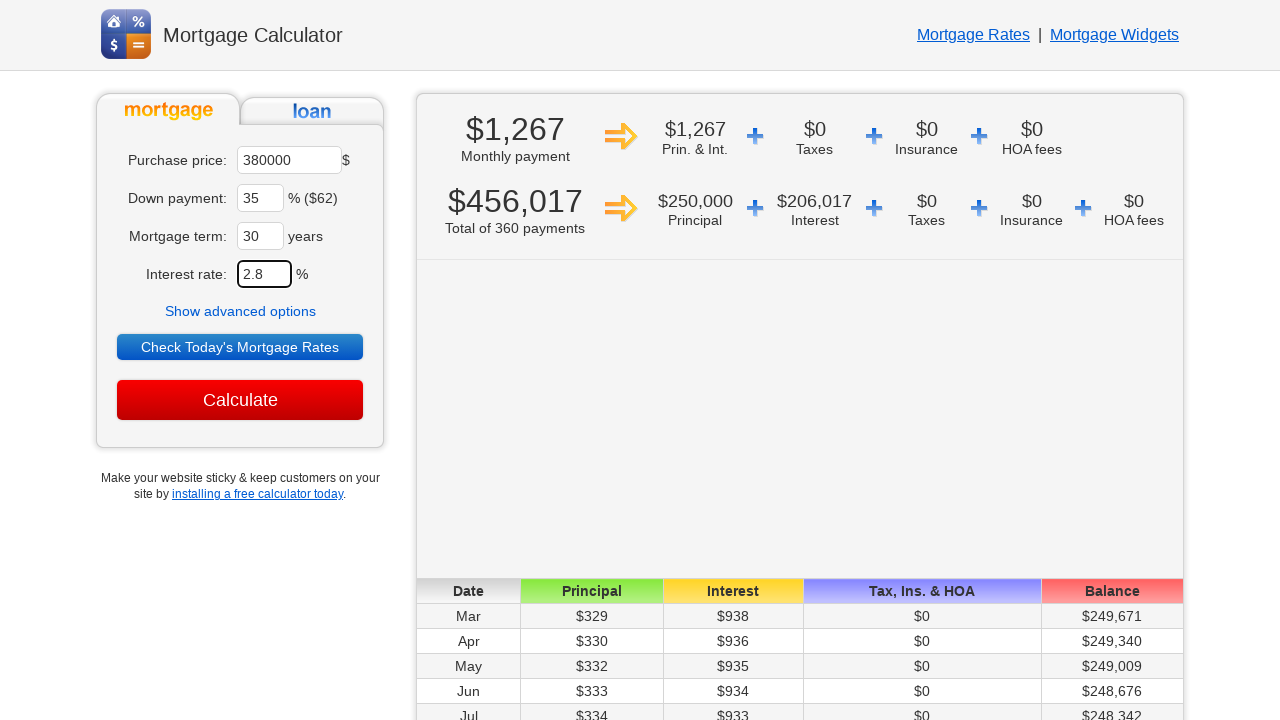

Clicked Calculate button for iteration 3 at (240, 400) on input[value='Calculate']
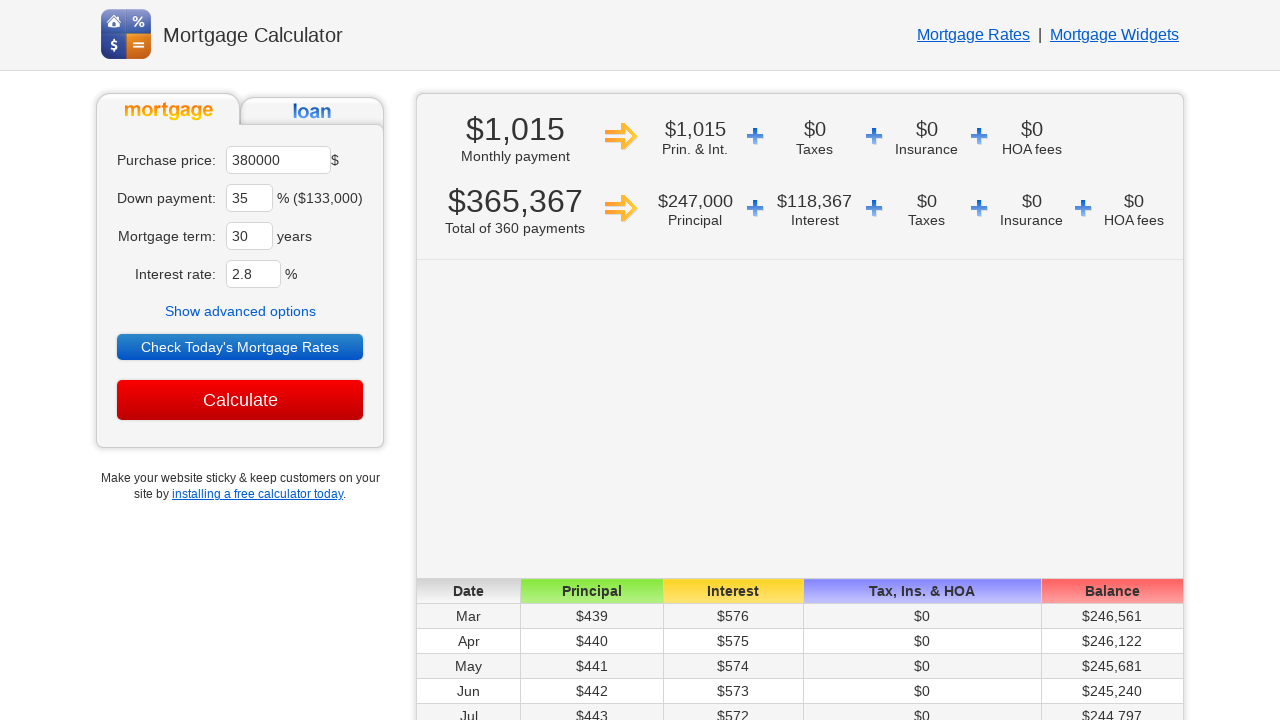

Mortgage calculation results displayed for iteration 3
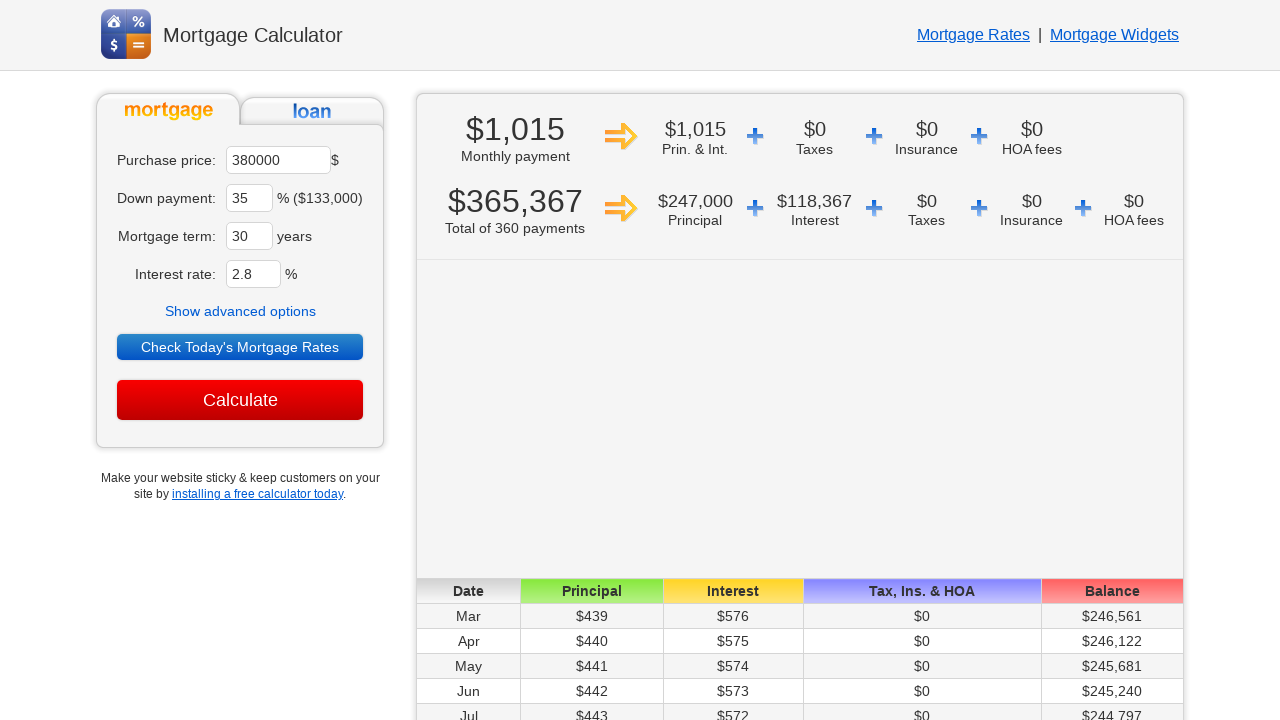

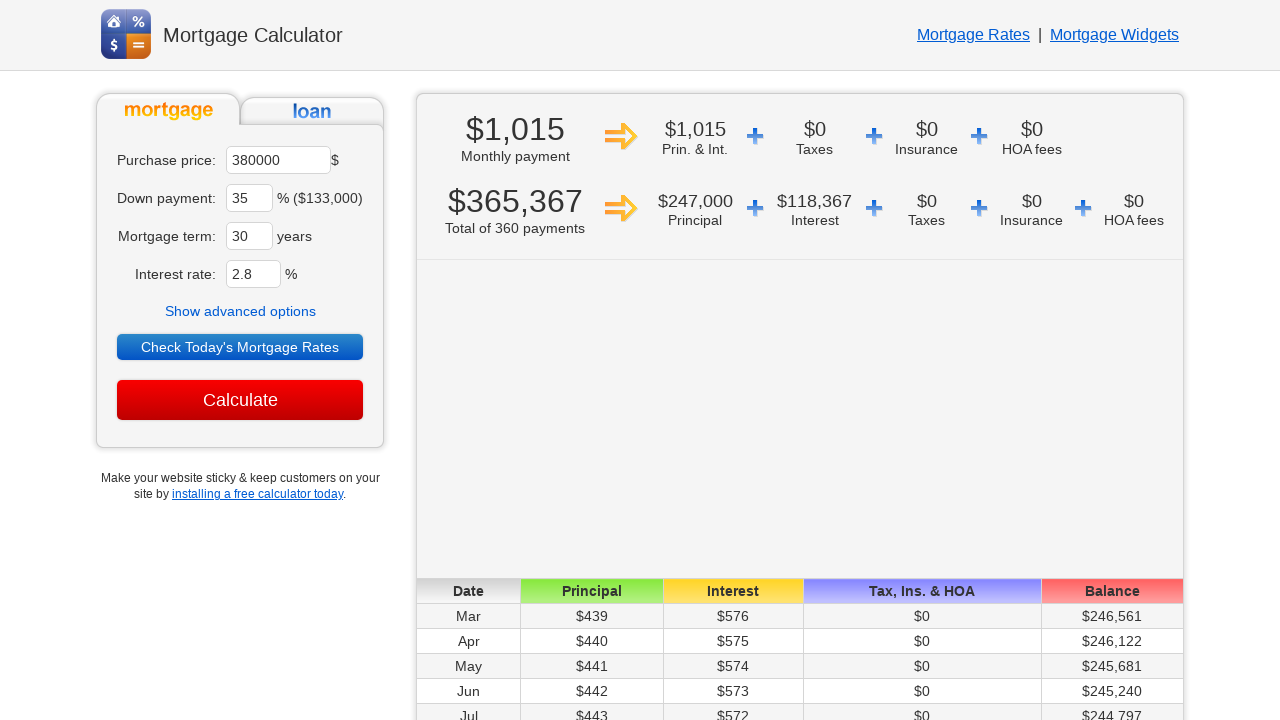